Tests scoped element finding by locating links within a specific footer section, then opens each link from a column in new tabs and switches through them to verify the pages load correctly.

Starting URL: http://qaclickacademy.com/practice.php

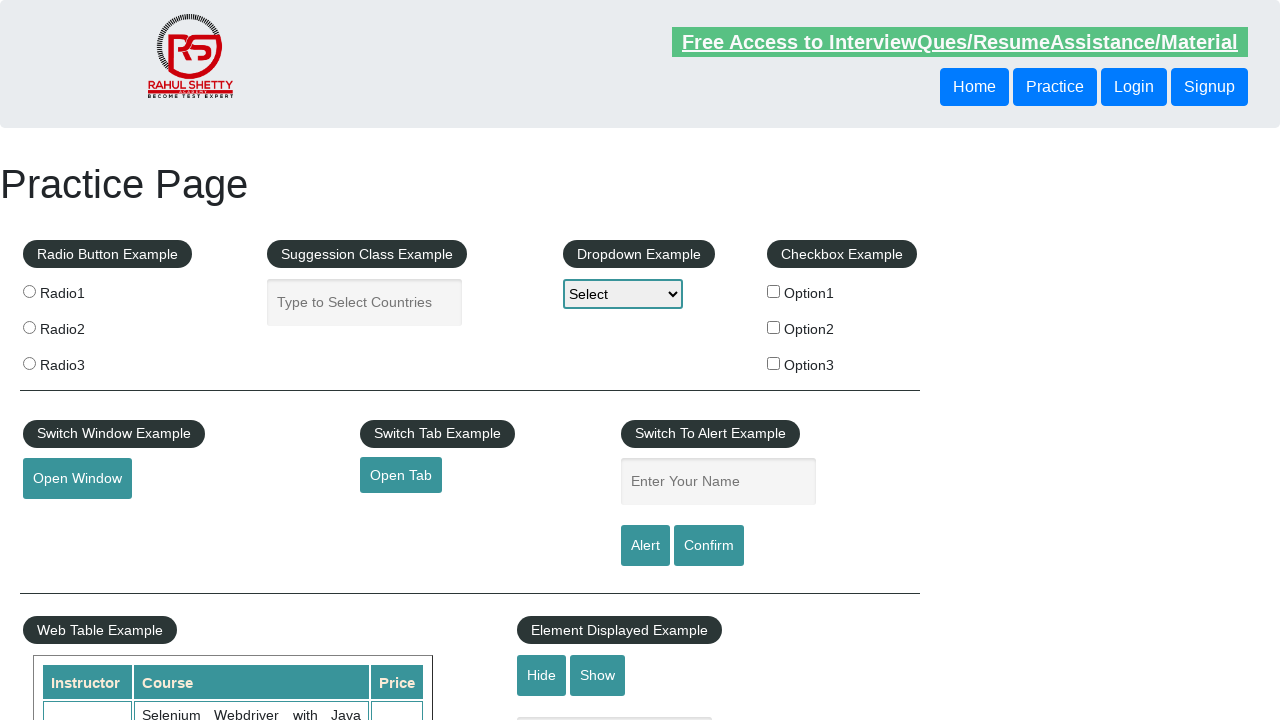

Waited for footer element #gf-BIG to load
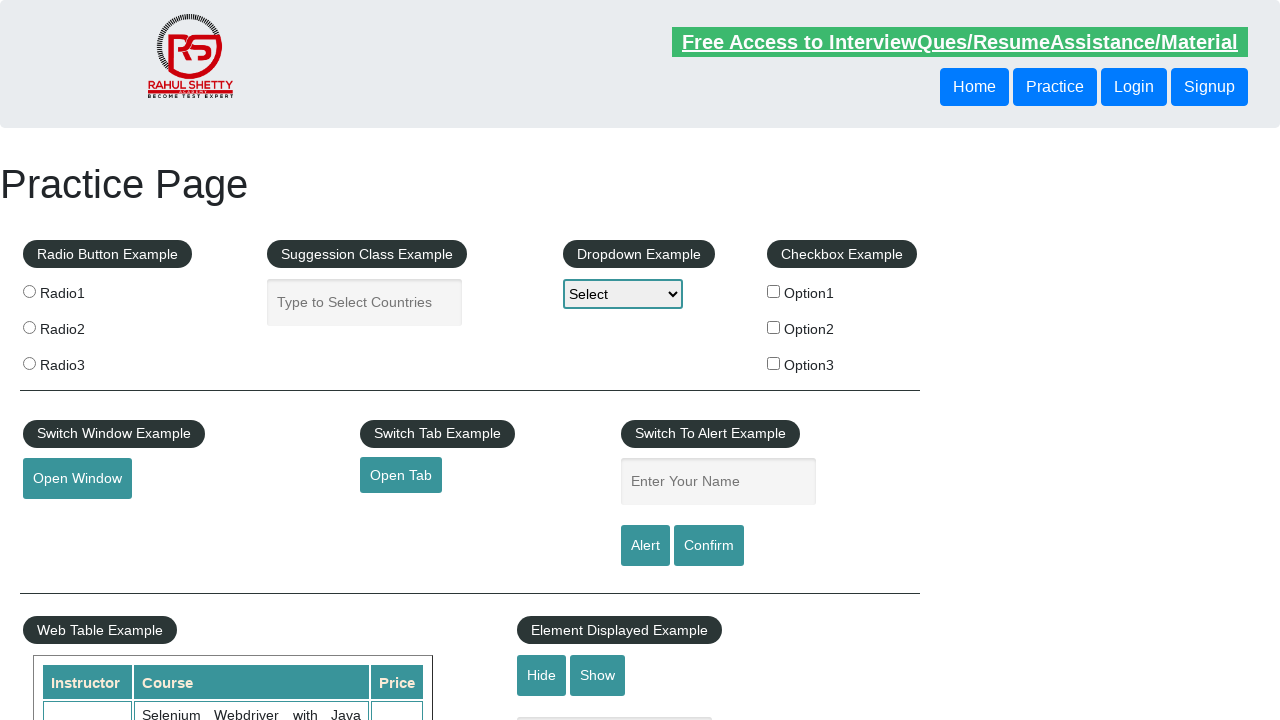

Located footer element to limit scope
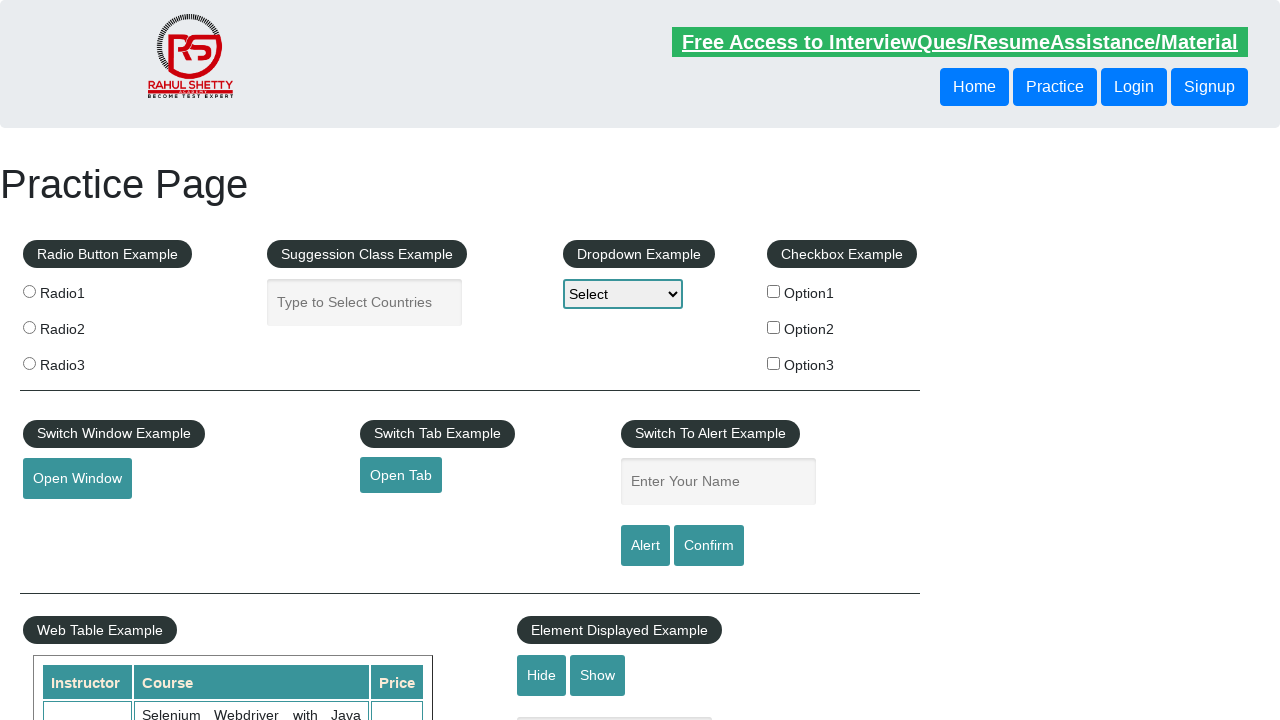

Located first column of links within footer
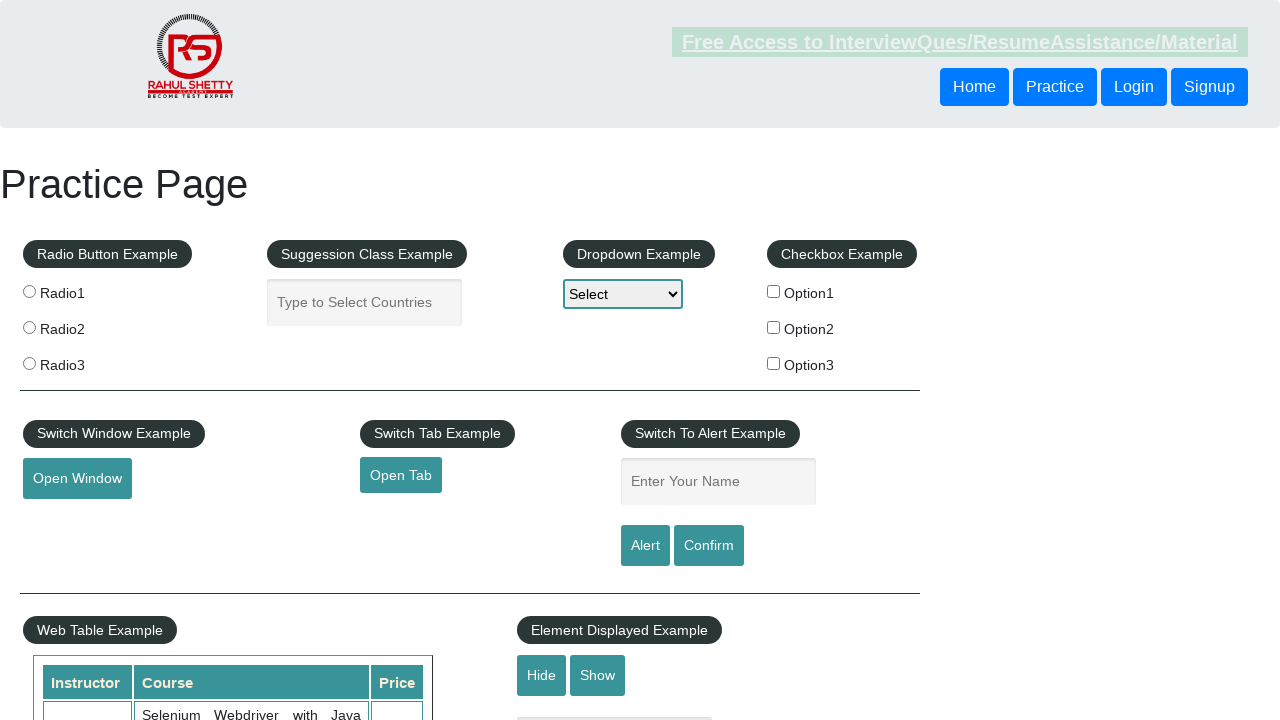

Found 5 links in the footer column
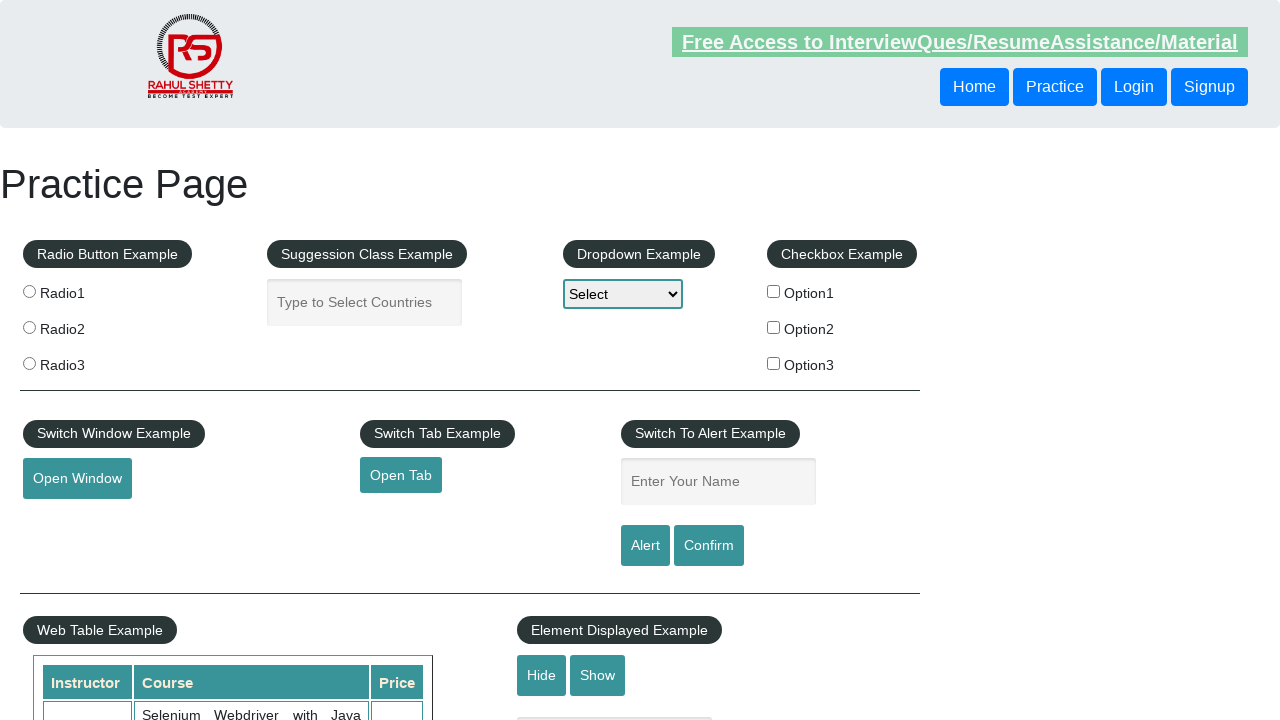

Ctrl+Clicked link 1 to open in new tab at (68, 520) on #gf-BIG >> xpath=//table/tbody/tr/td[1]/ul >> a >> nth=1
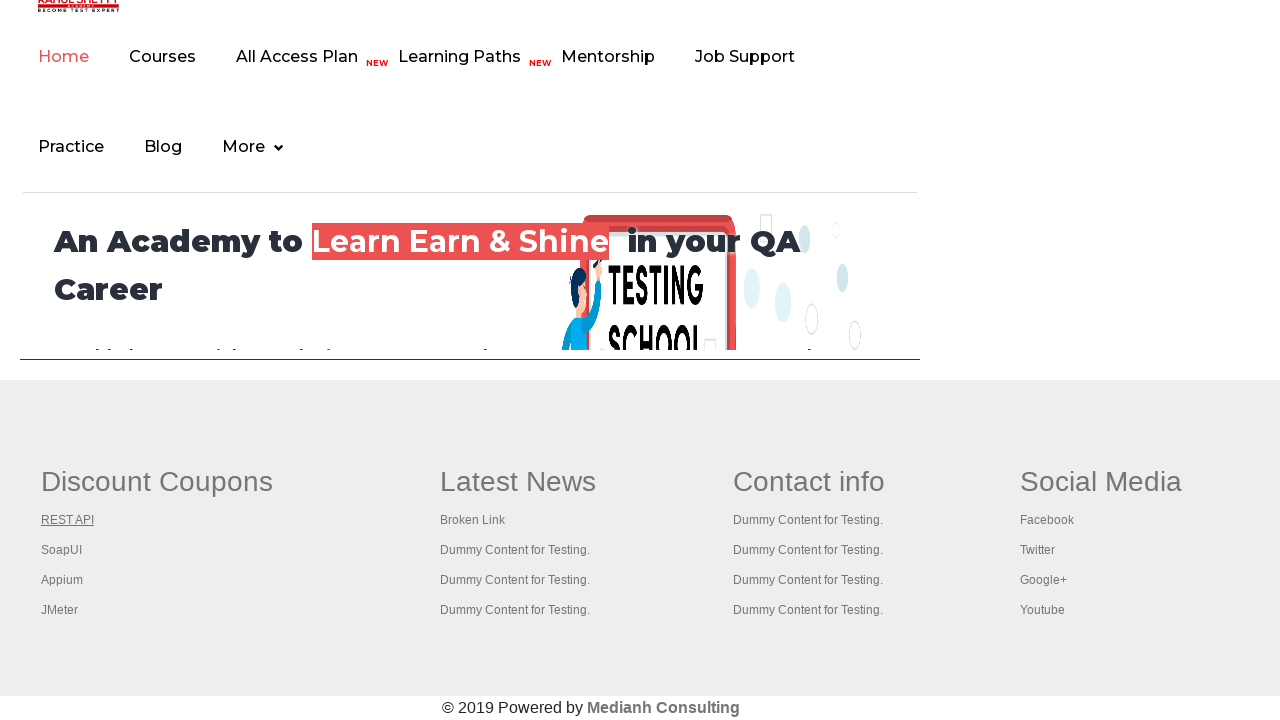

Waited 2000ms for link 1 to load
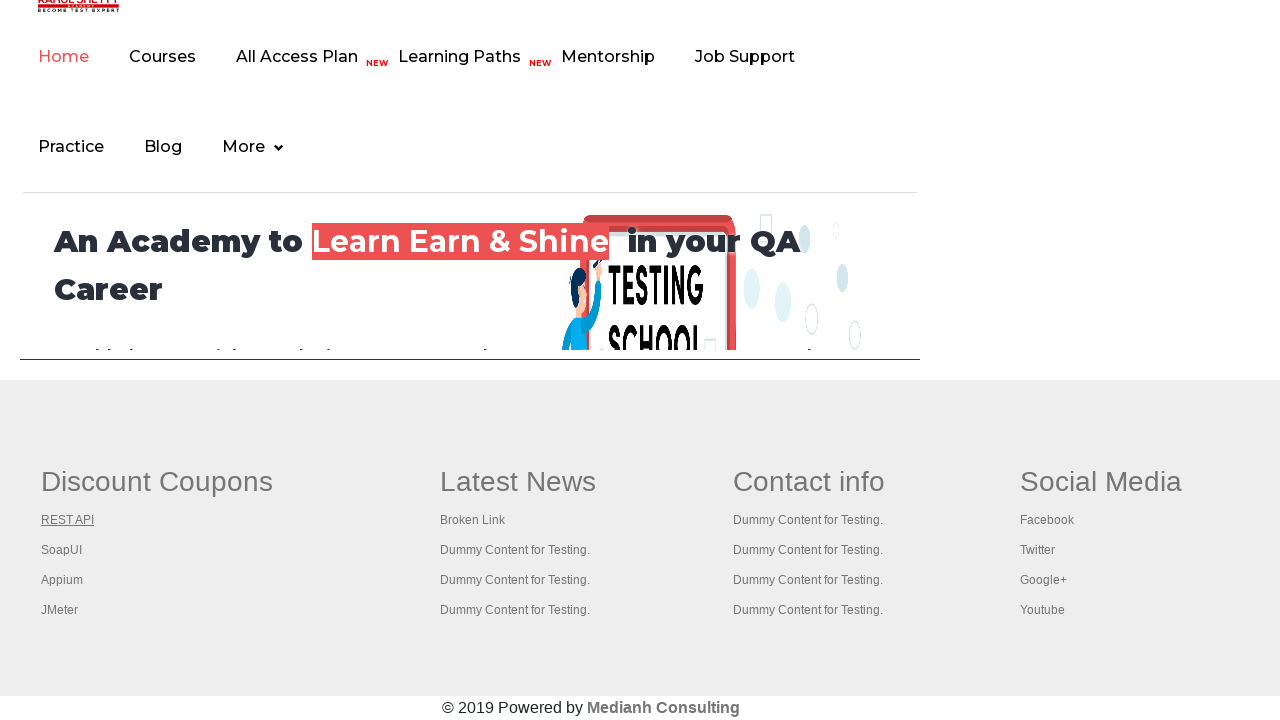

Ctrl+Clicked link 2 to open in new tab at (62, 550) on #gf-BIG >> xpath=//table/tbody/tr/td[1]/ul >> a >> nth=2
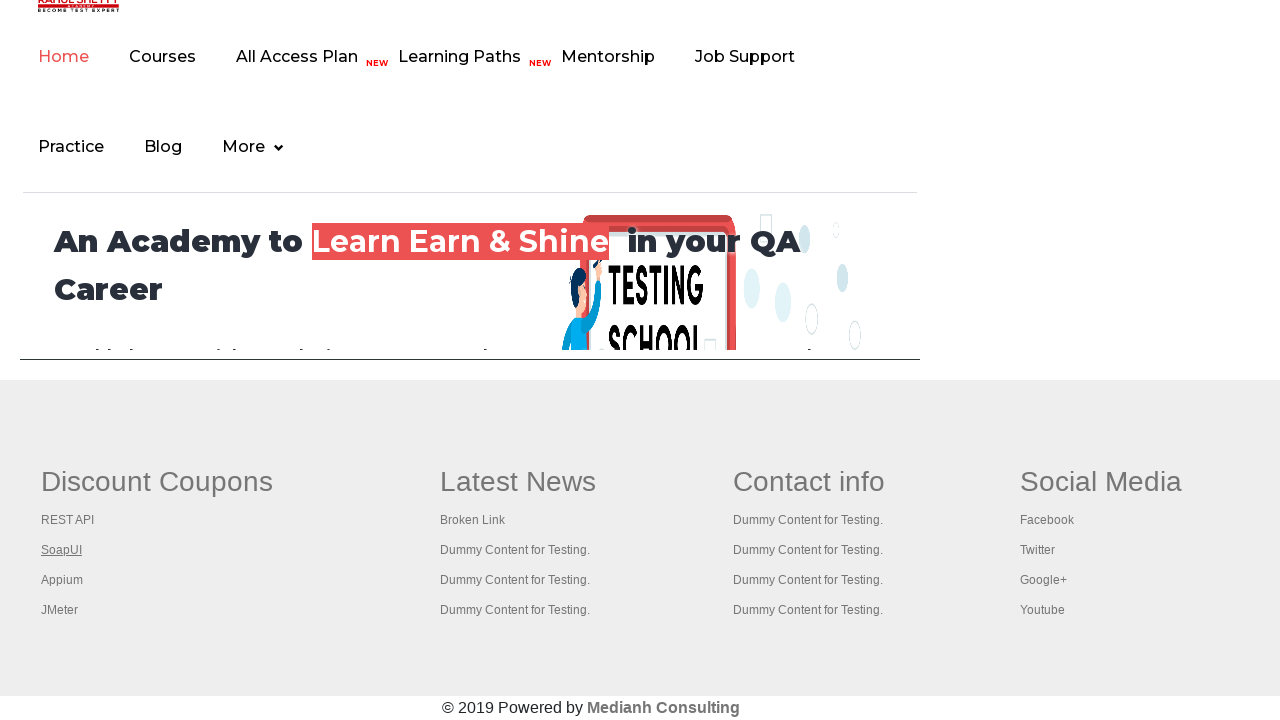

Waited 2000ms for link 2 to load
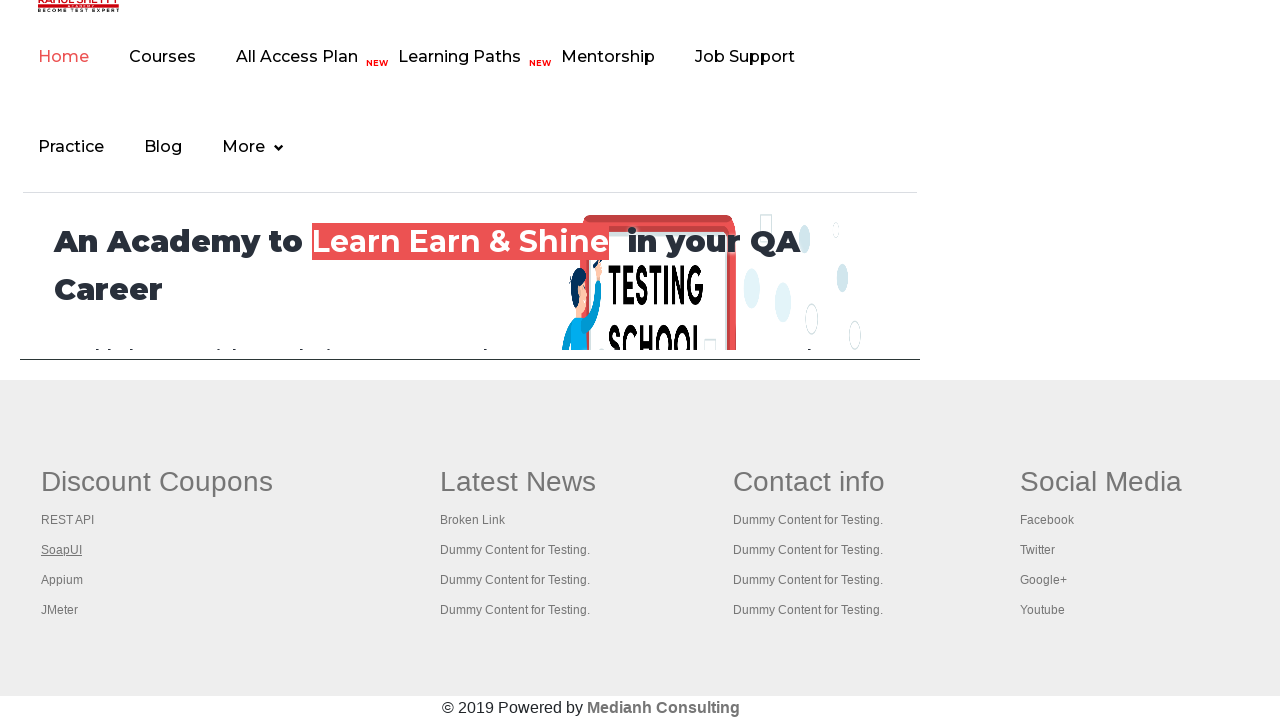

Ctrl+Clicked link 3 to open in new tab at (62, 580) on #gf-BIG >> xpath=//table/tbody/tr/td[1]/ul >> a >> nth=3
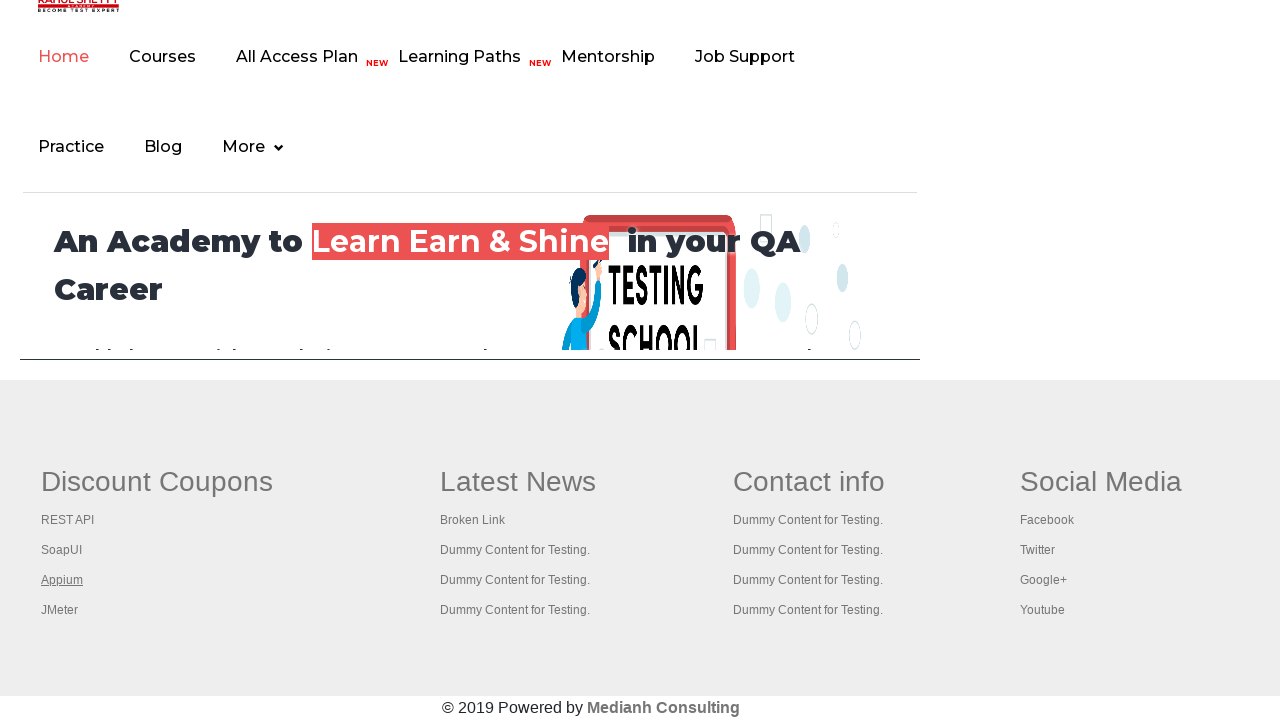

Waited 2000ms for link 3 to load
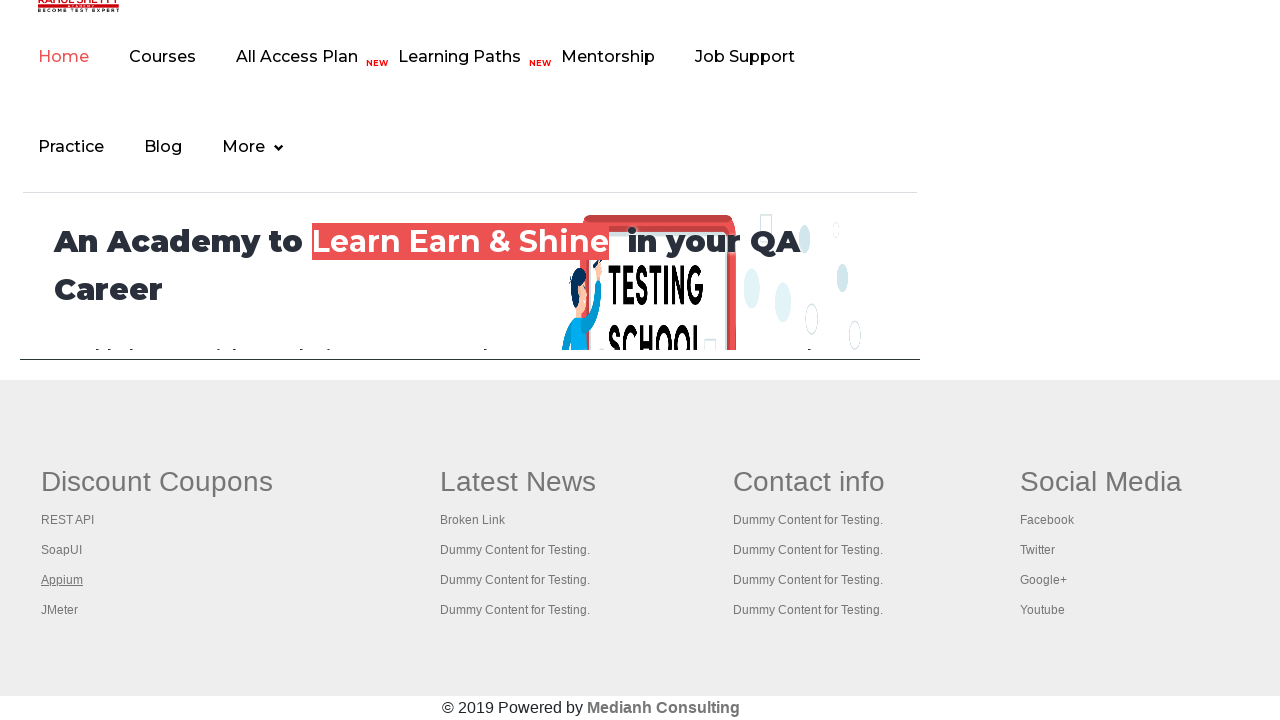

Ctrl+Clicked link 4 to open in new tab at (60, 610) on #gf-BIG >> xpath=//table/tbody/tr/td[1]/ul >> a >> nth=4
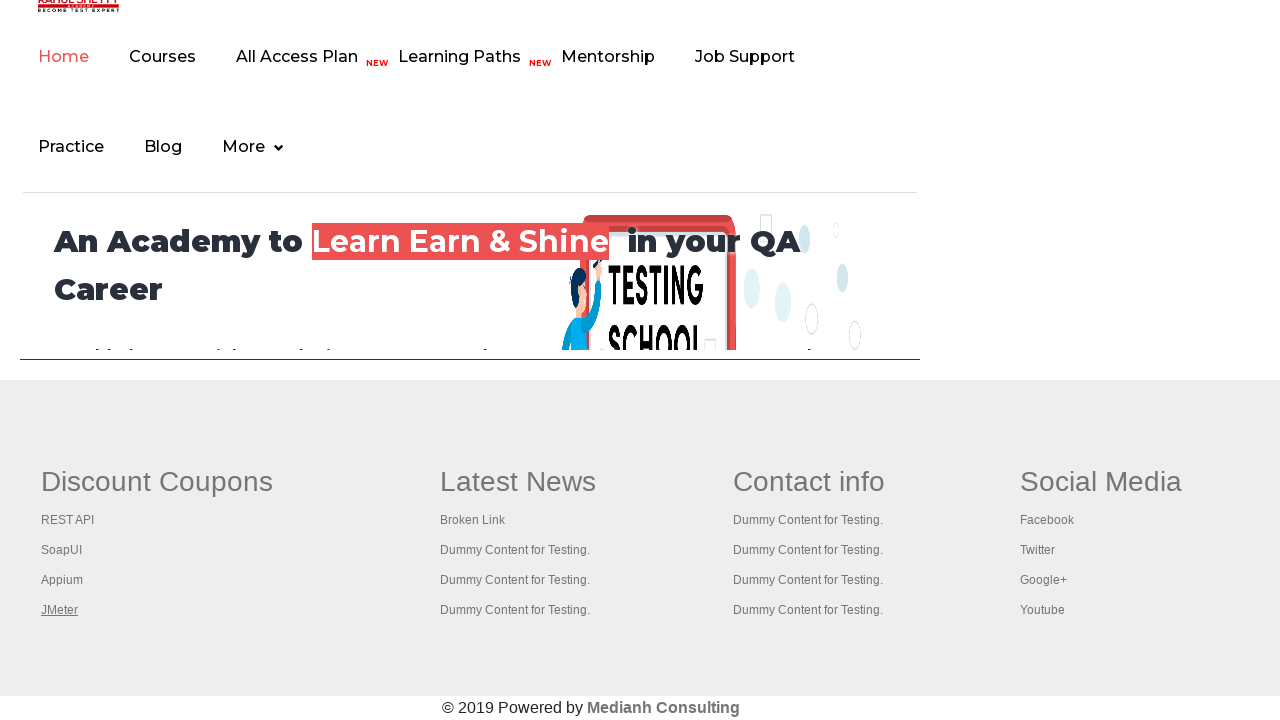

Waited 2000ms for link 4 to load
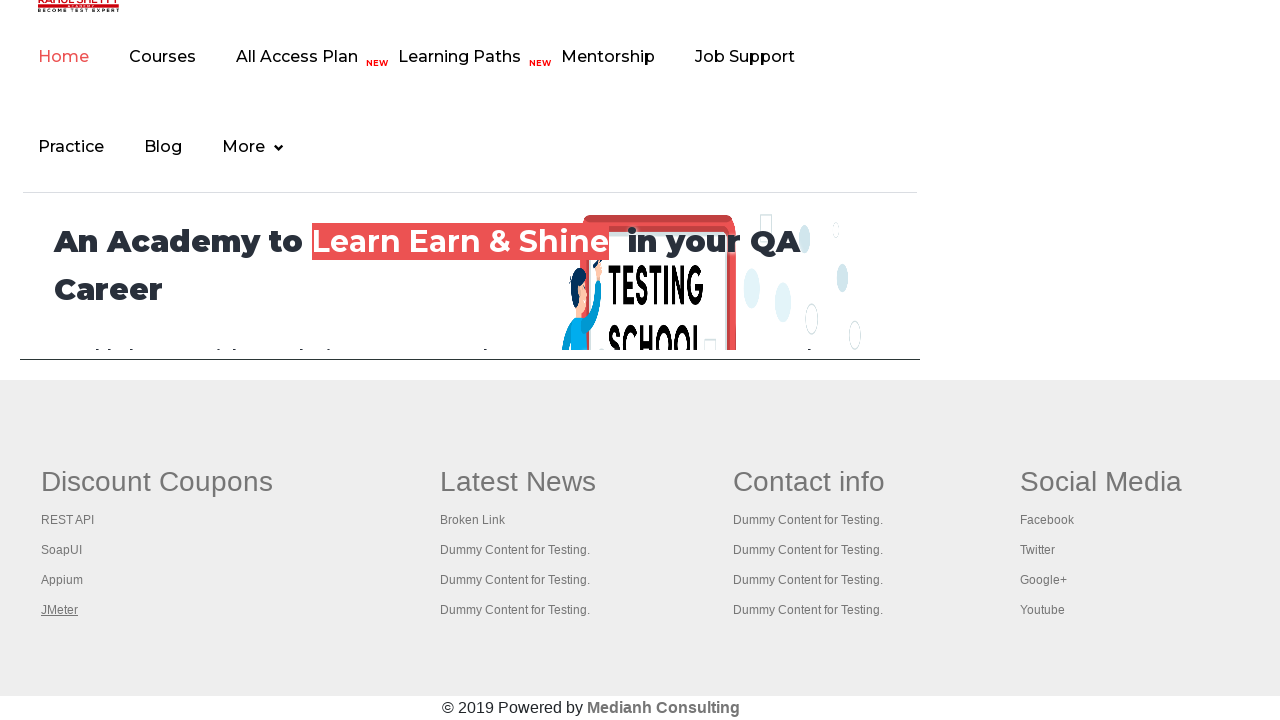

Retrieved all 5 open pages/tabs
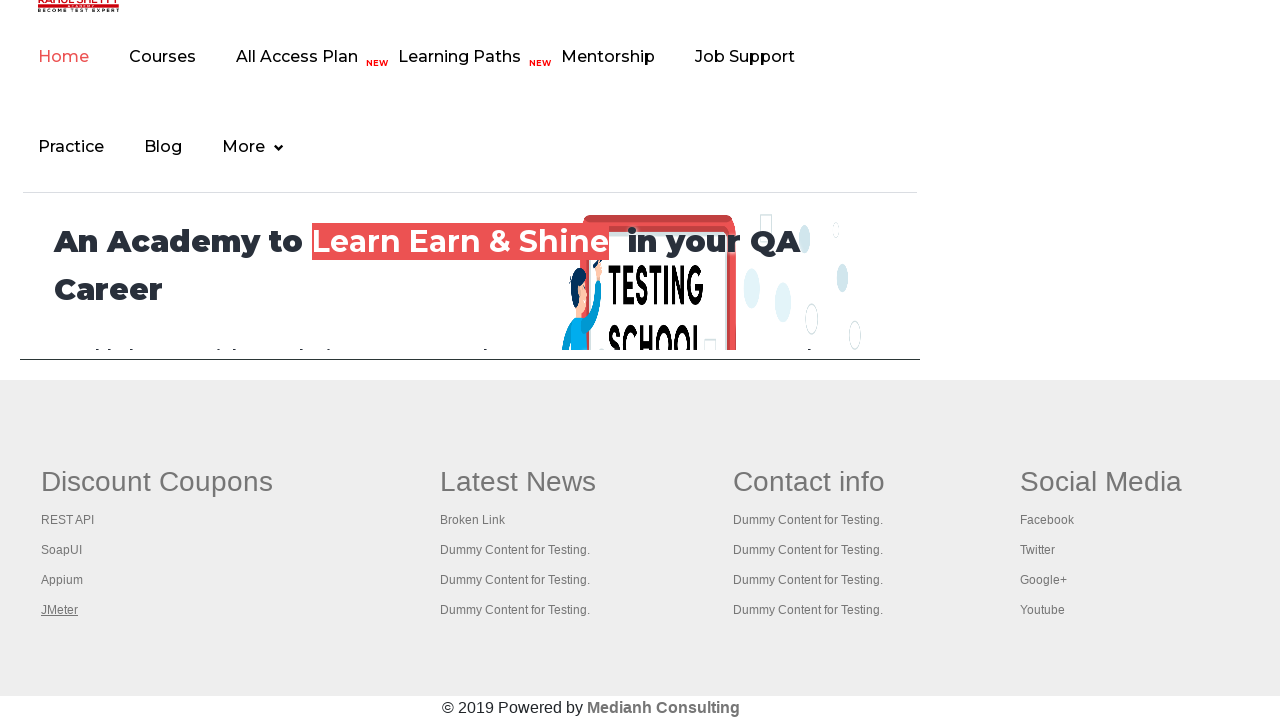

Brought page to front
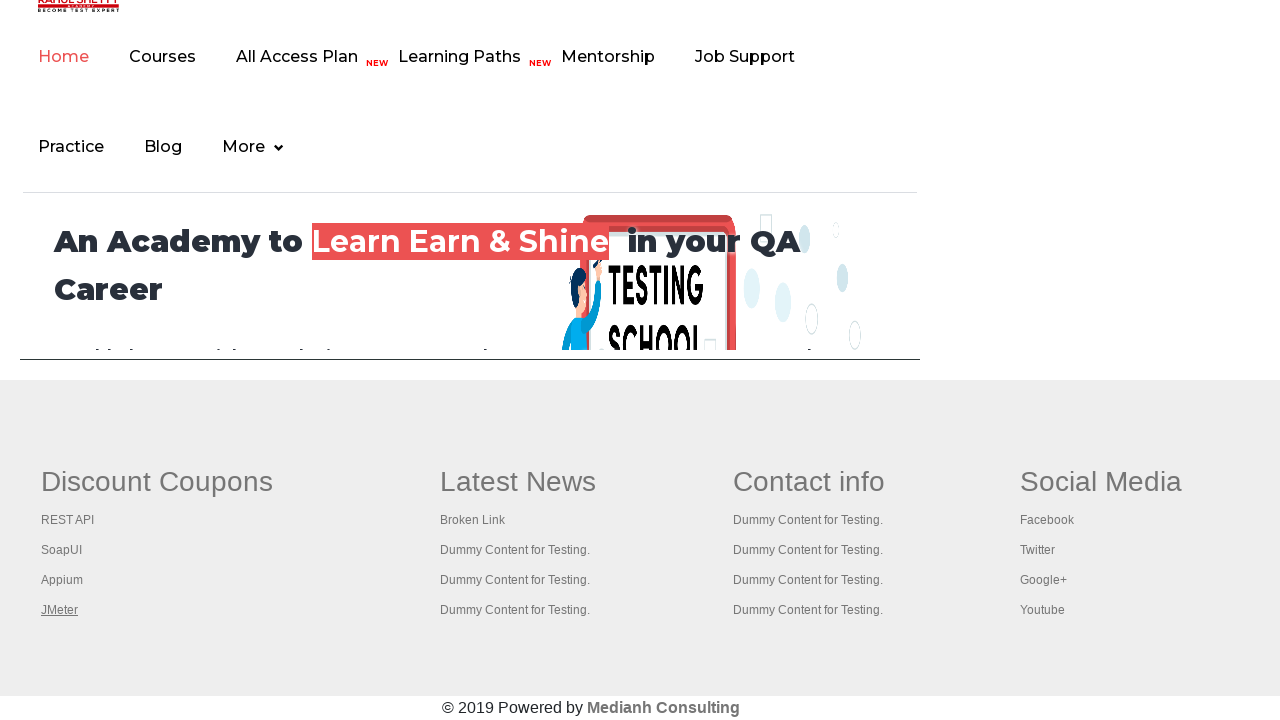

Waited for page to reach domcontentloaded state
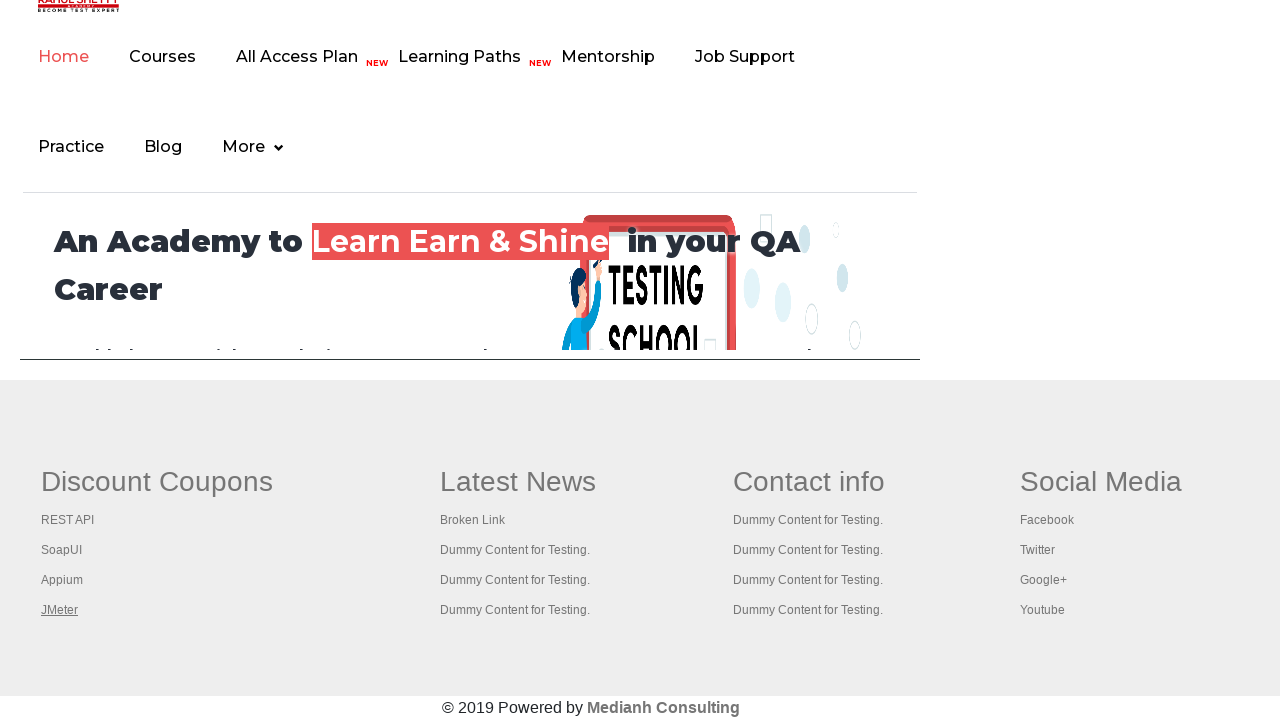

Verified page loaded with title: Practice Page
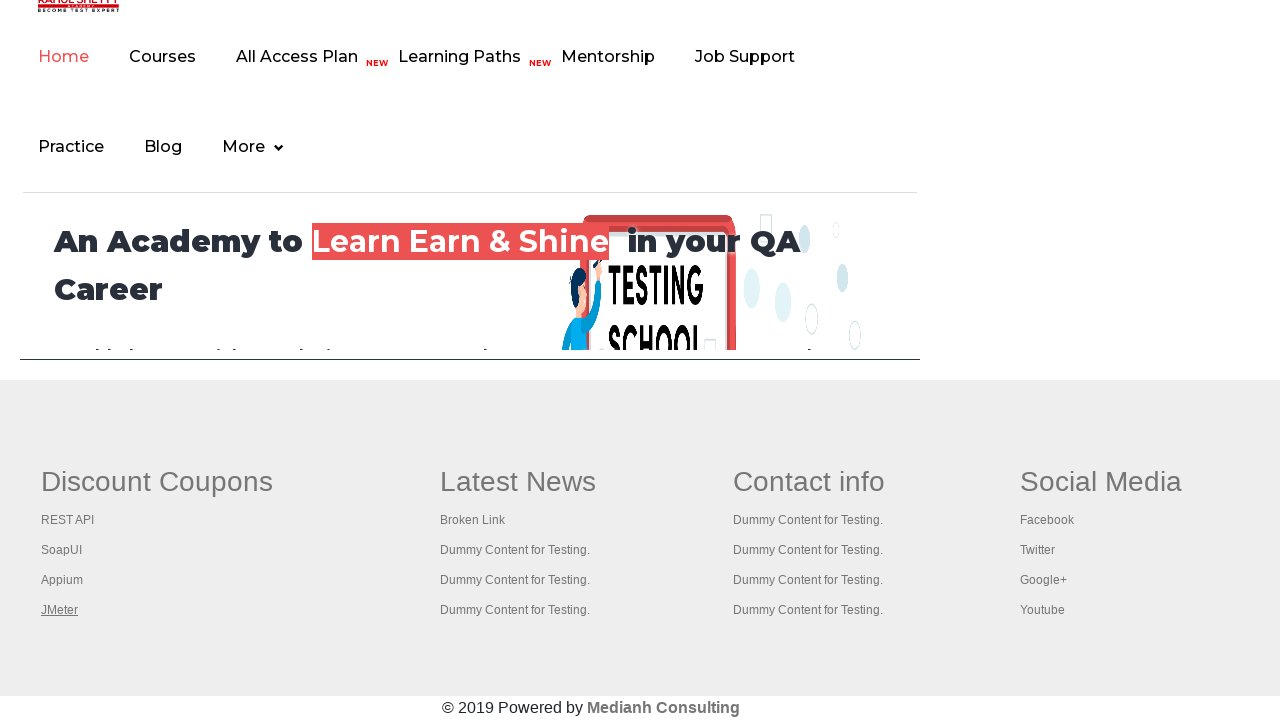

Brought page to front
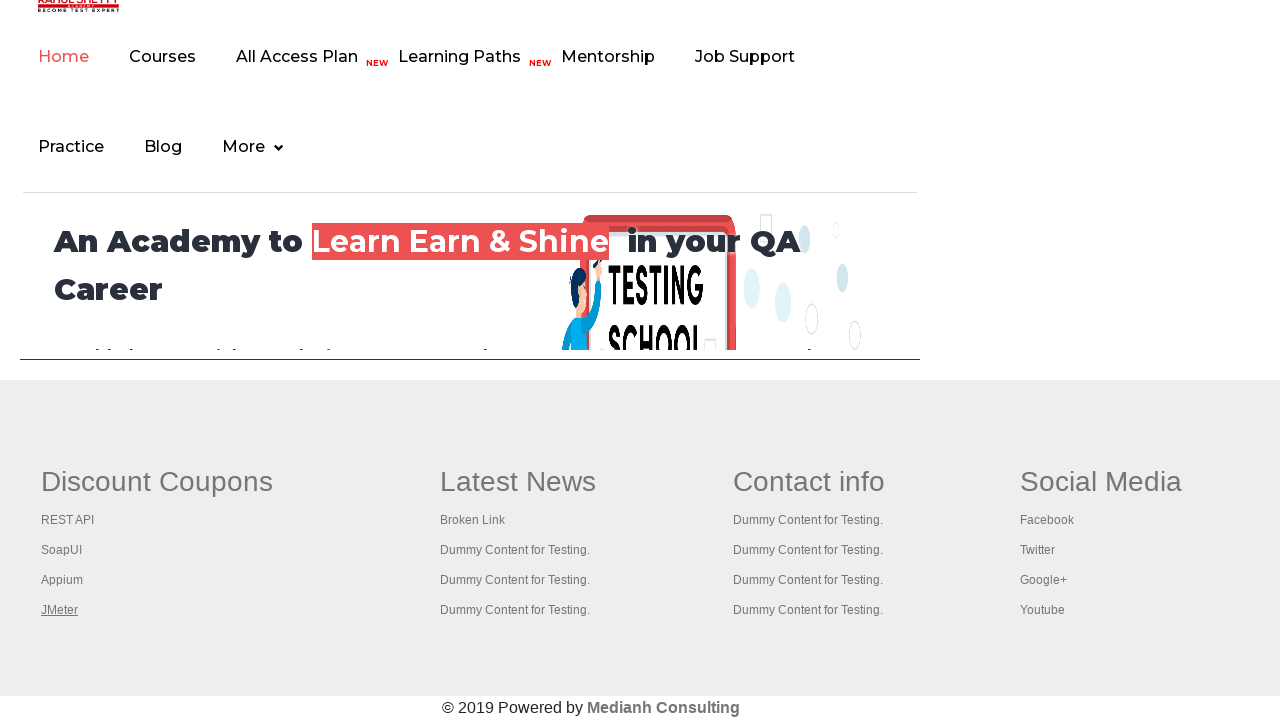

Waited for page to reach domcontentloaded state
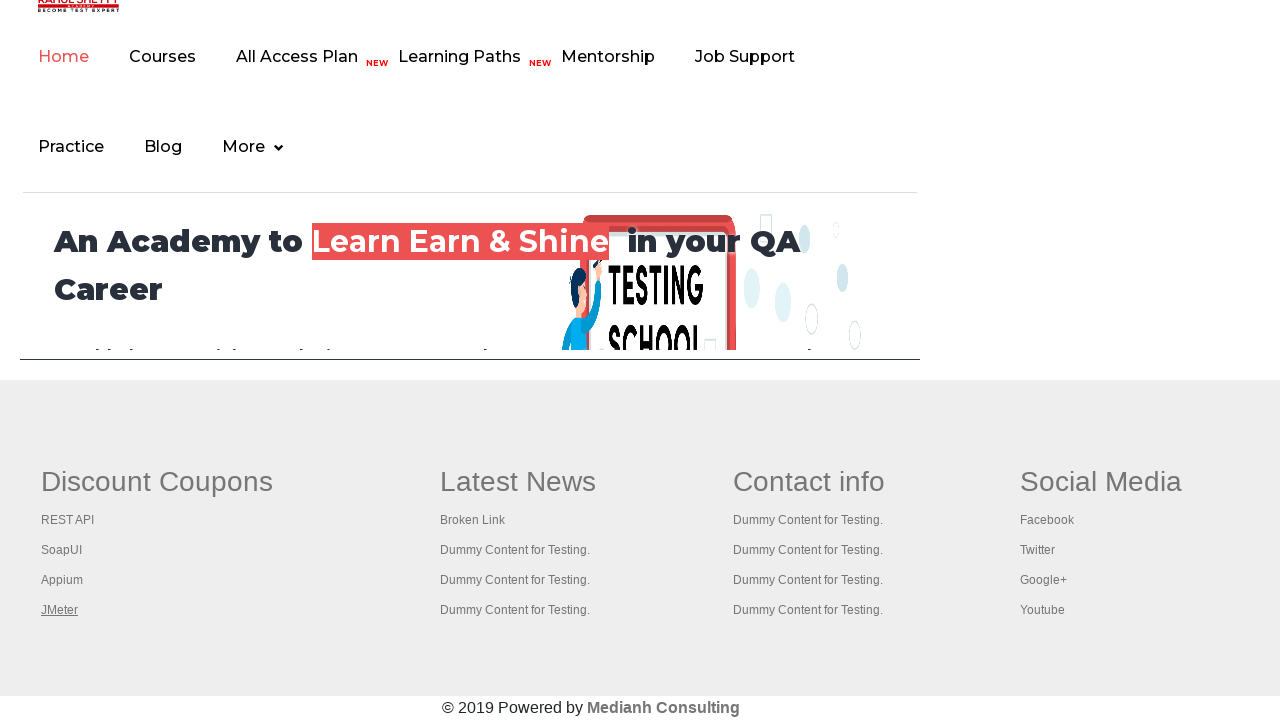

Verified page loaded with title: REST API Tutorial
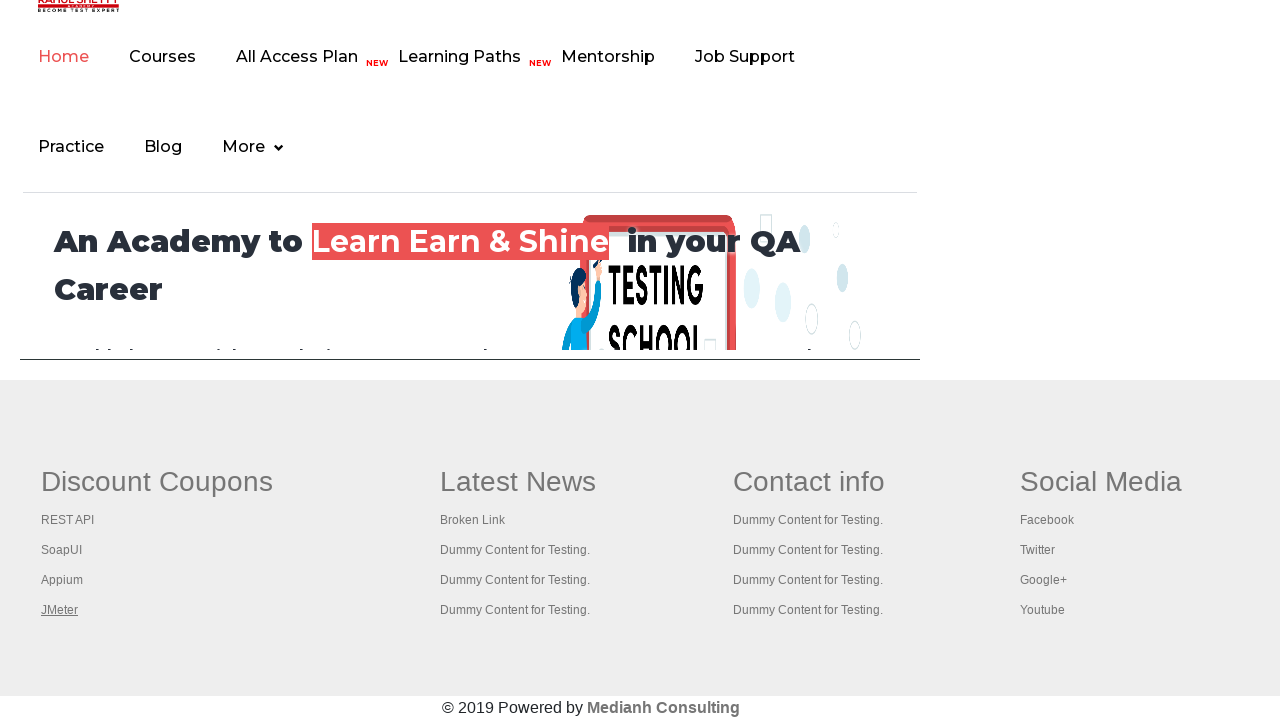

Brought page to front
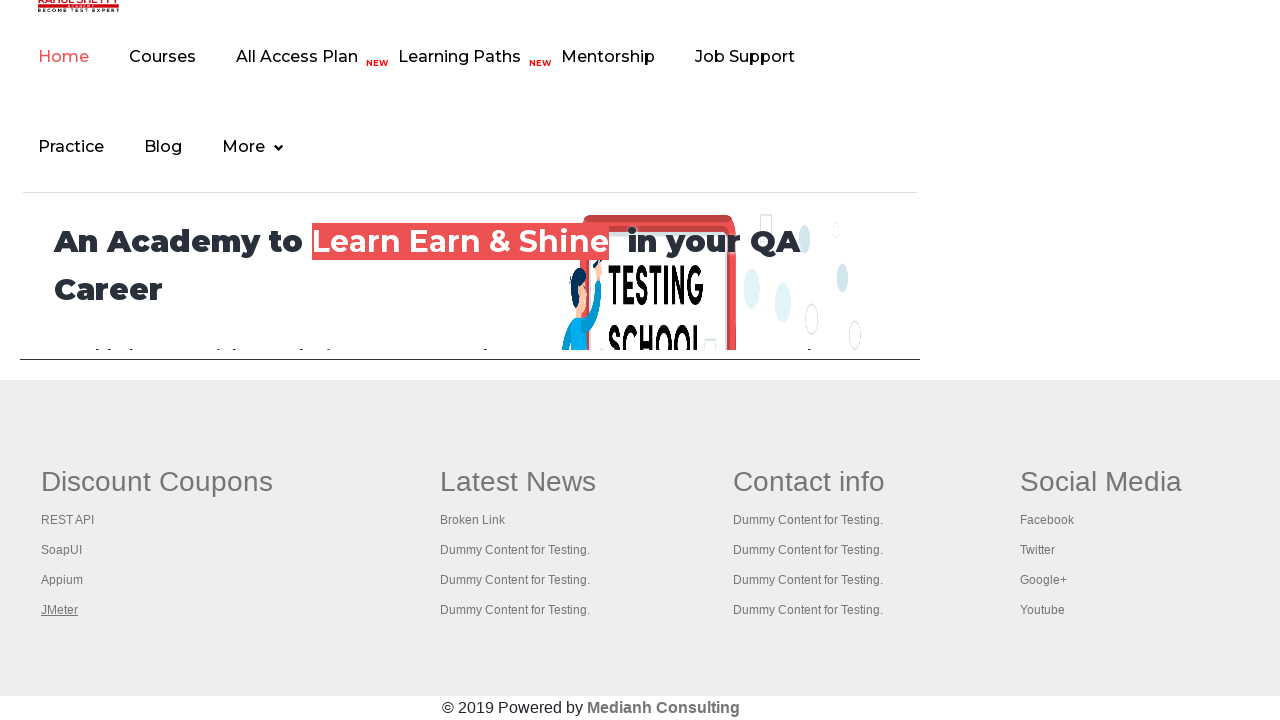

Waited for page to reach domcontentloaded state
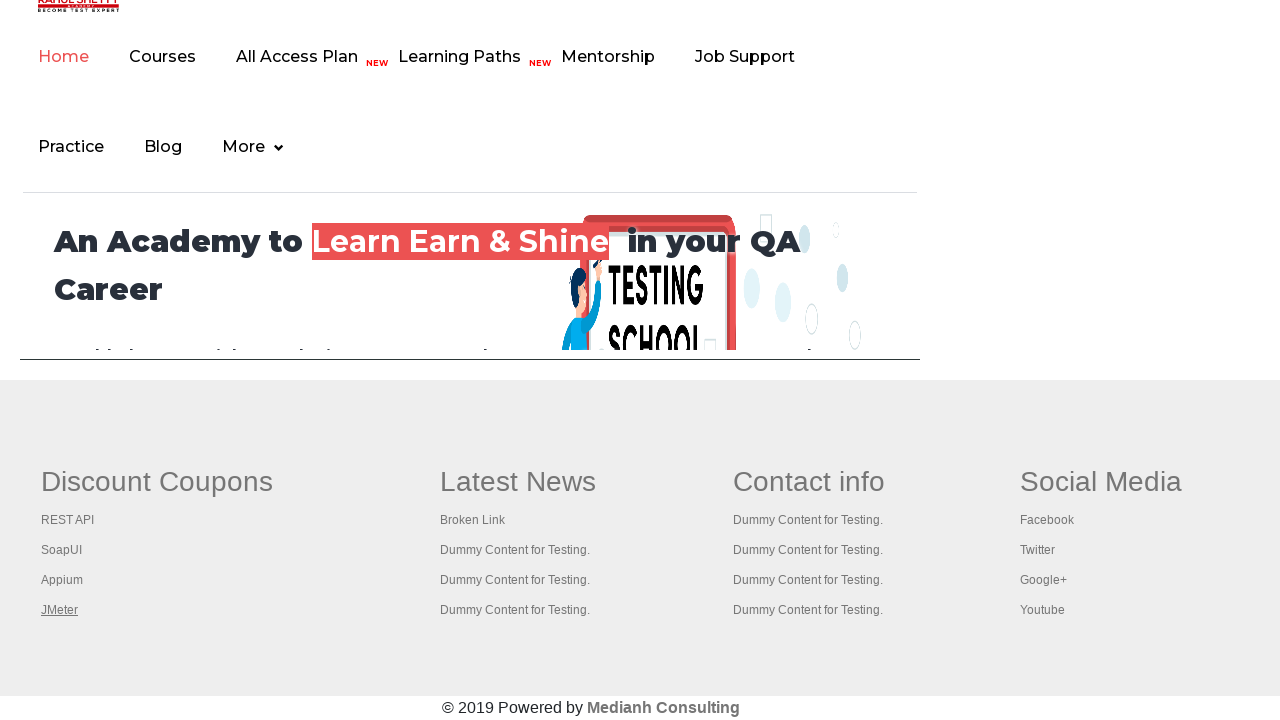

Verified page loaded with title: The World’s Most Popular API Testing Tool | SoapUI
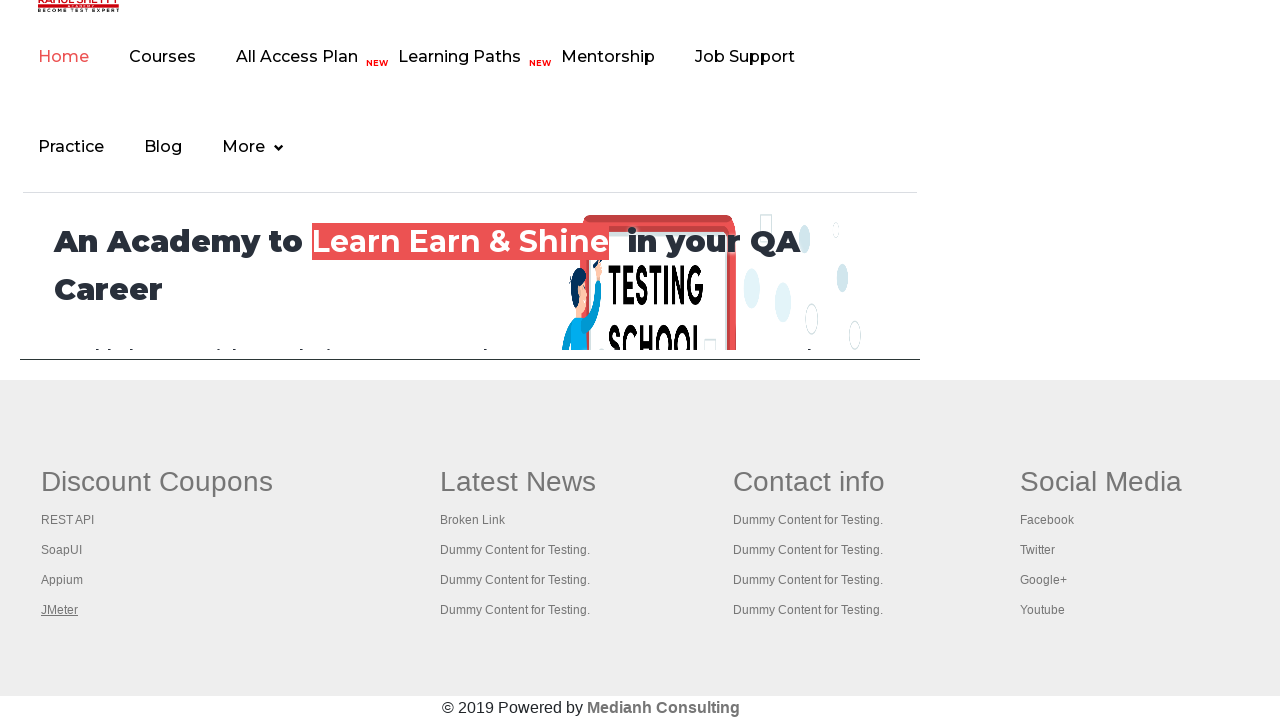

Brought page to front
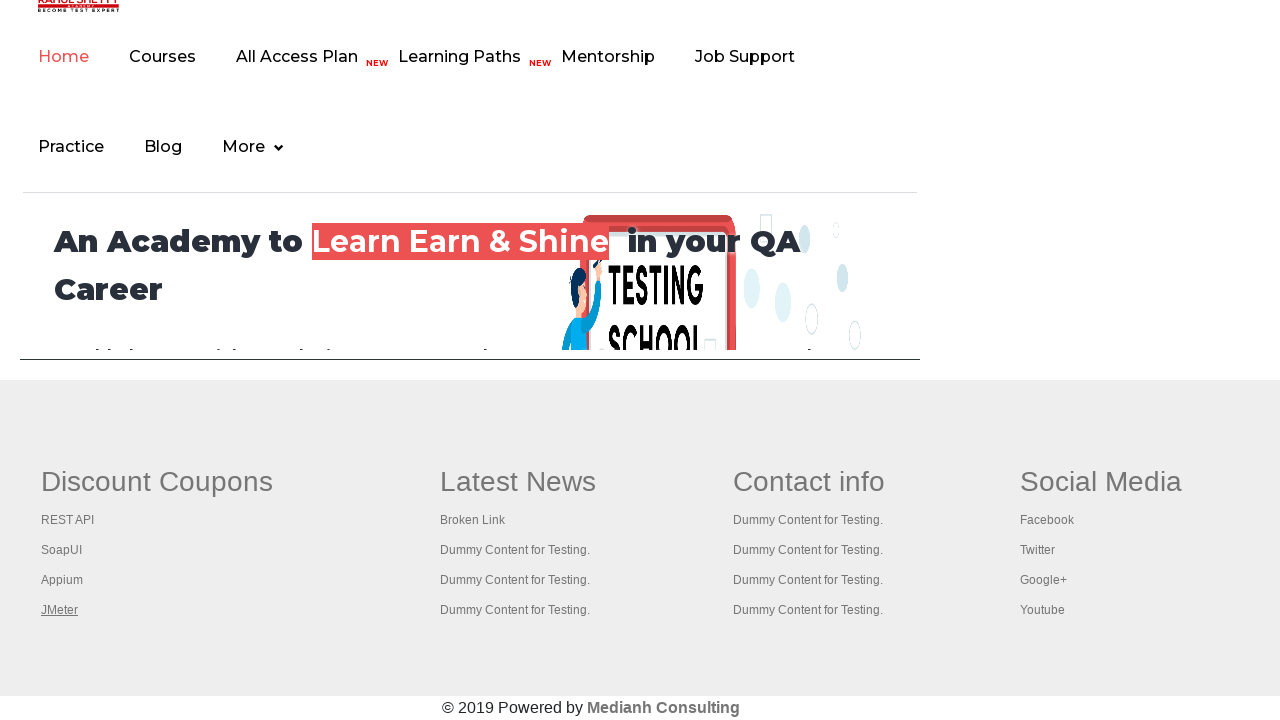

Waited for page to reach domcontentloaded state
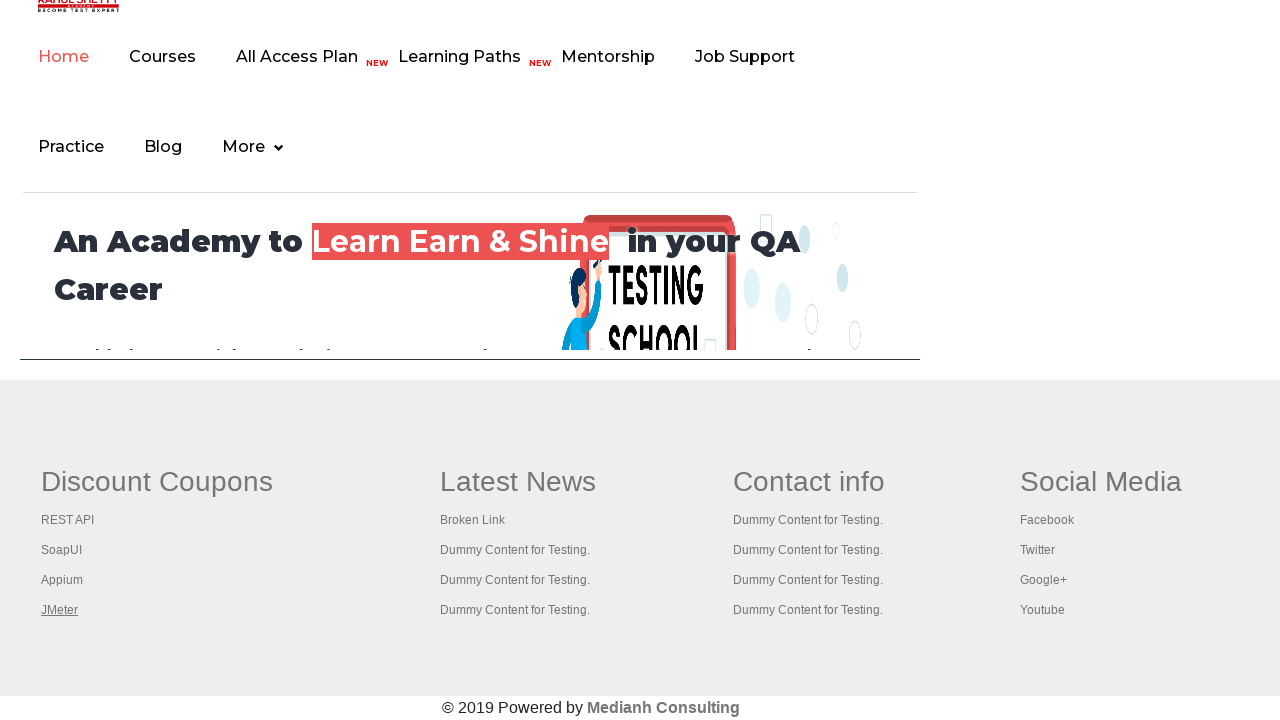

Verified page loaded with title: Appium tutorial for Mobile Apps testing | RahulShetty Academy | Rahul
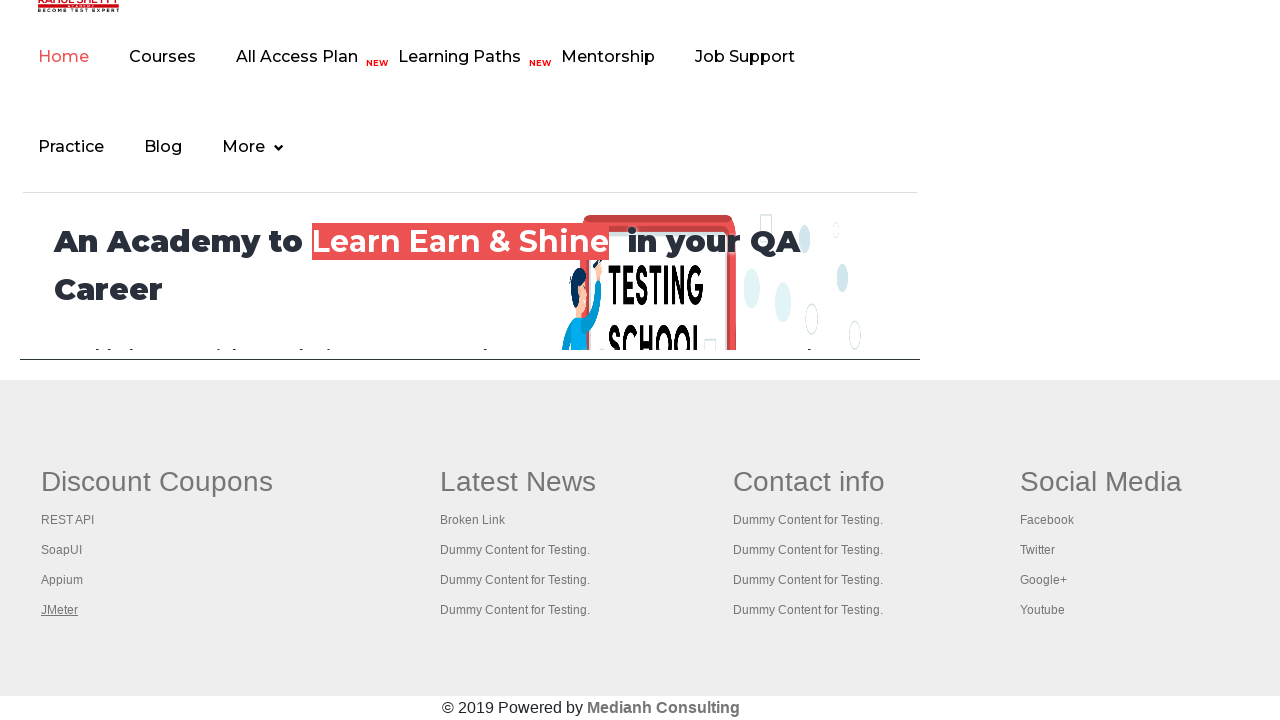

Brought page to front
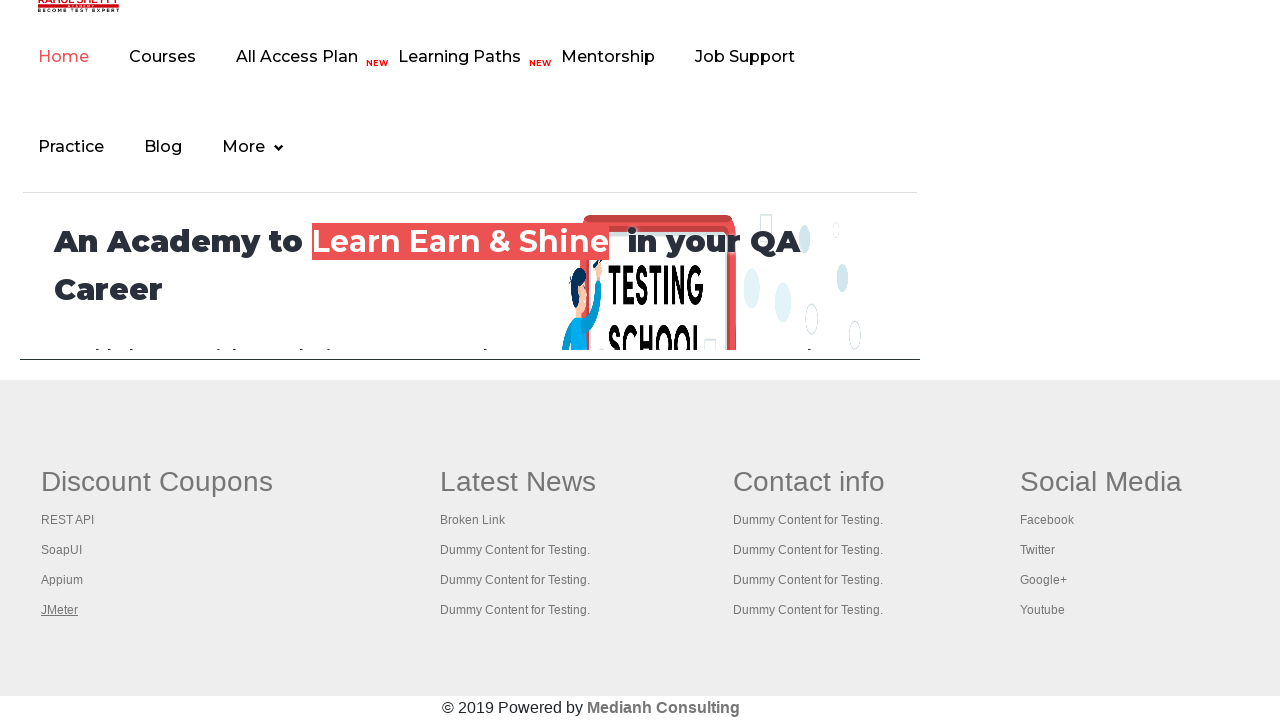

Waited for page to reach domcontentloaded state
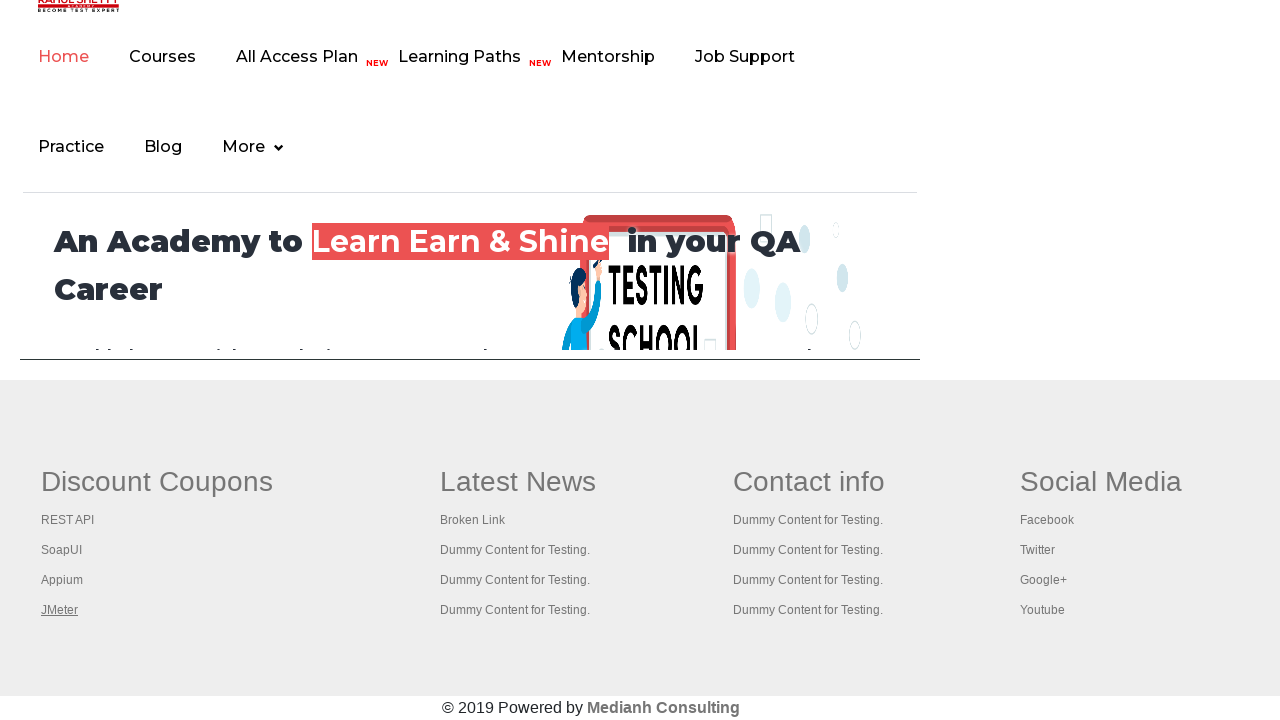

Verified page loaded with title: Apache JMeter - Apache JMeter™
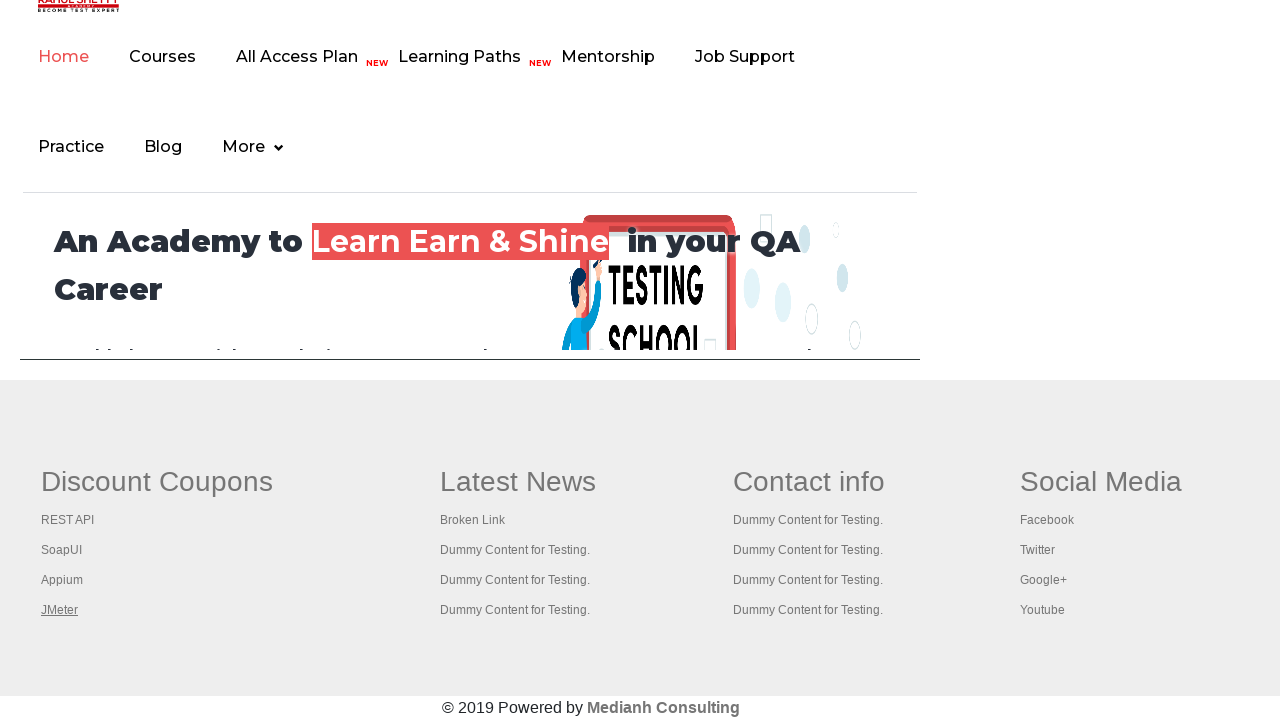

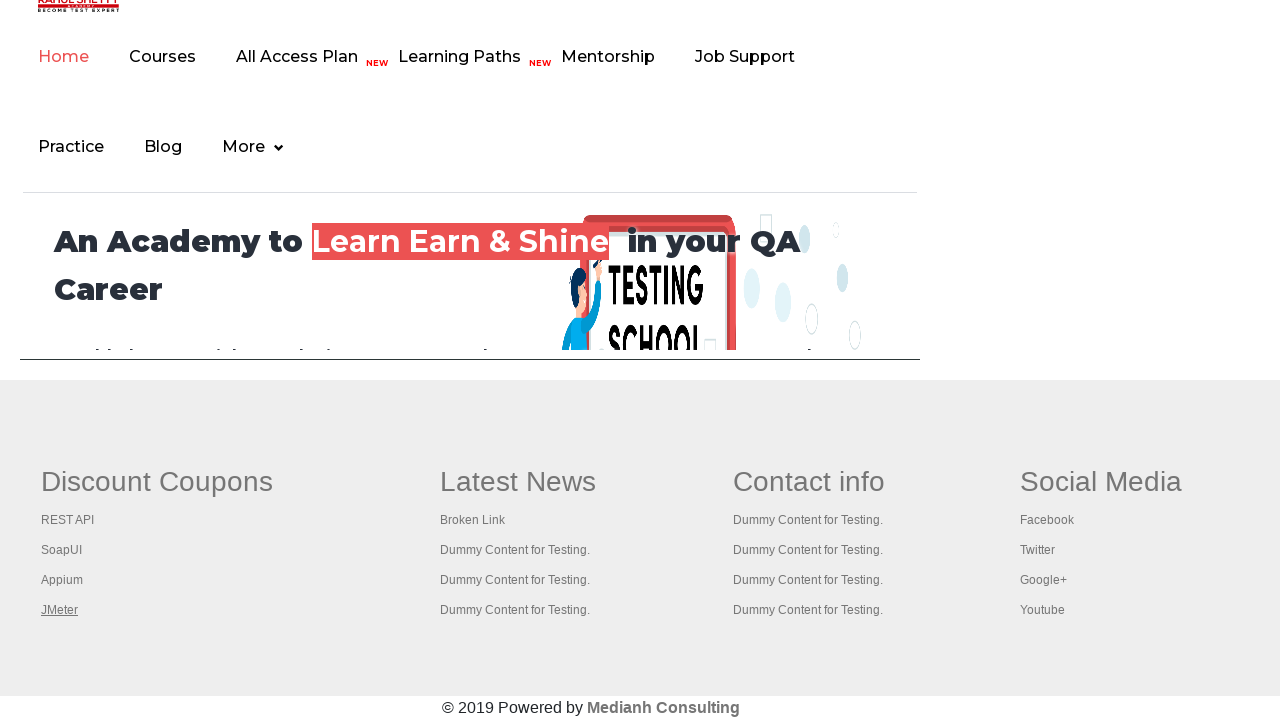